Tests a button that requires multiple clicks before a dialog appears, repeatedly clicking the button until the expected dialog text becomes visible.

Starting URL: https://vip.ceshiren.com/#/ui_study

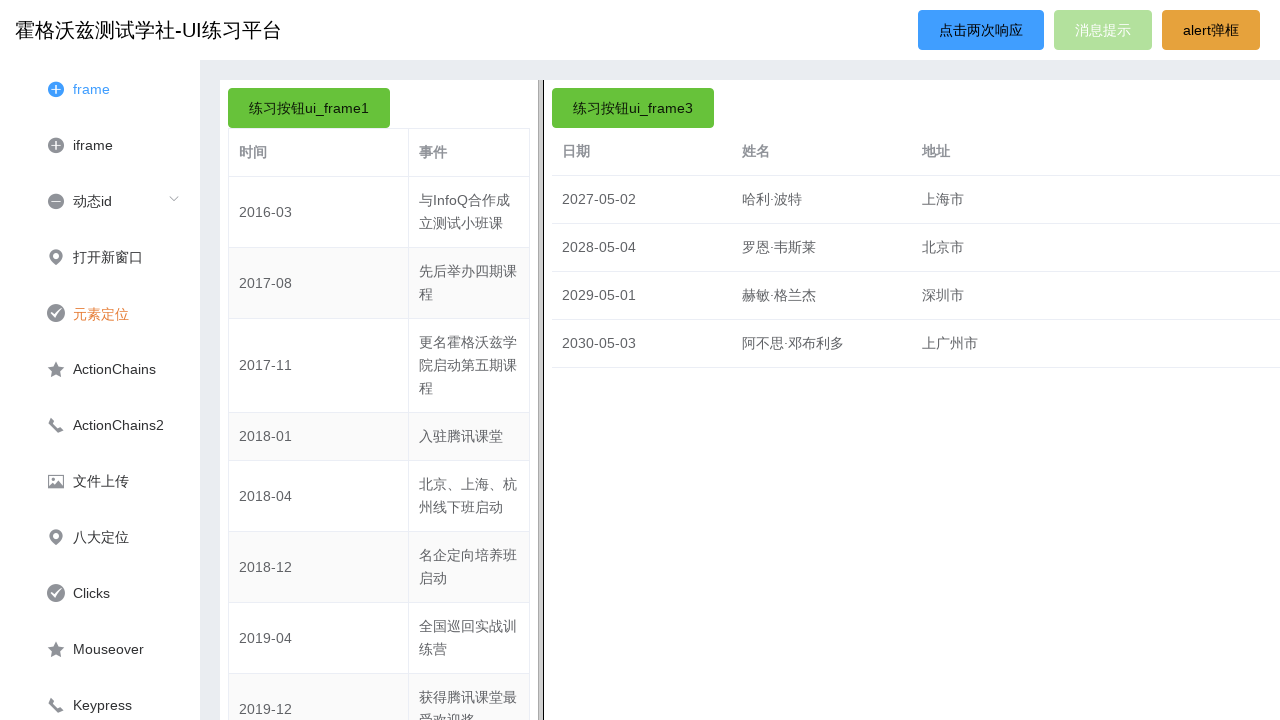

Clicked primary button (attempt 1) at (981, 30) on #primary_btn
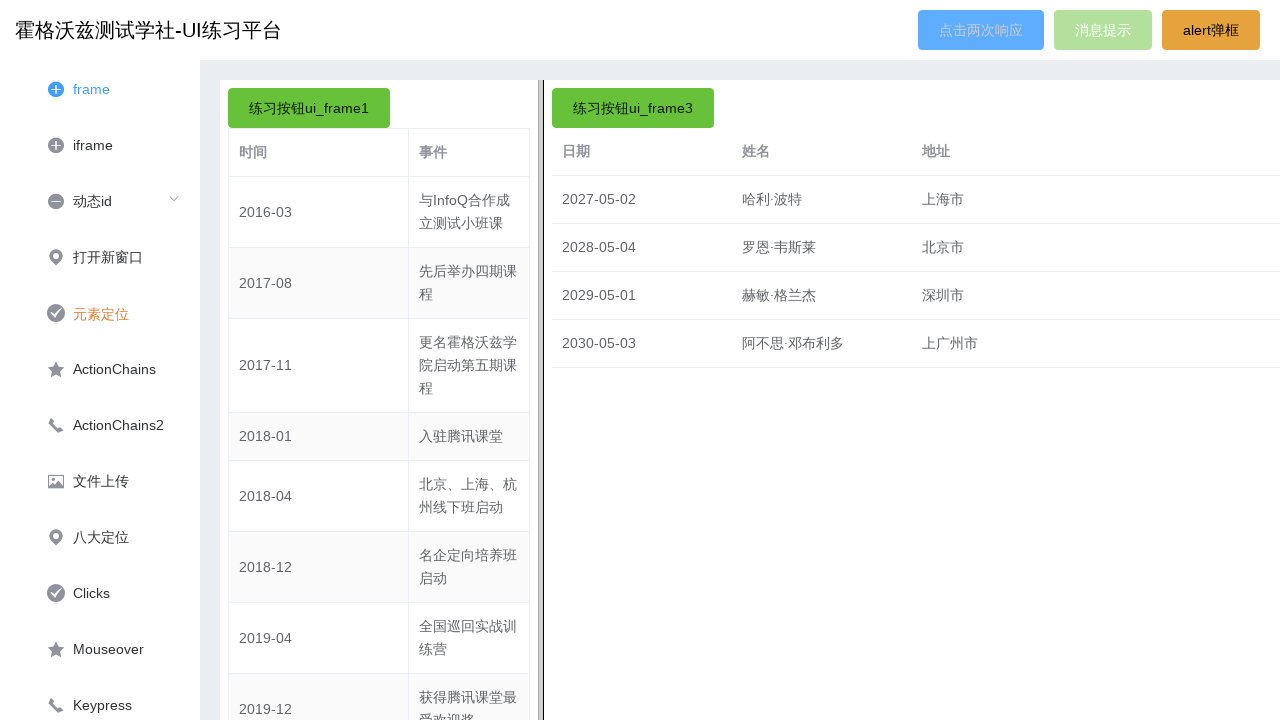

Clicked primary button (attempt 2) at (981, 30) on #primary_btn
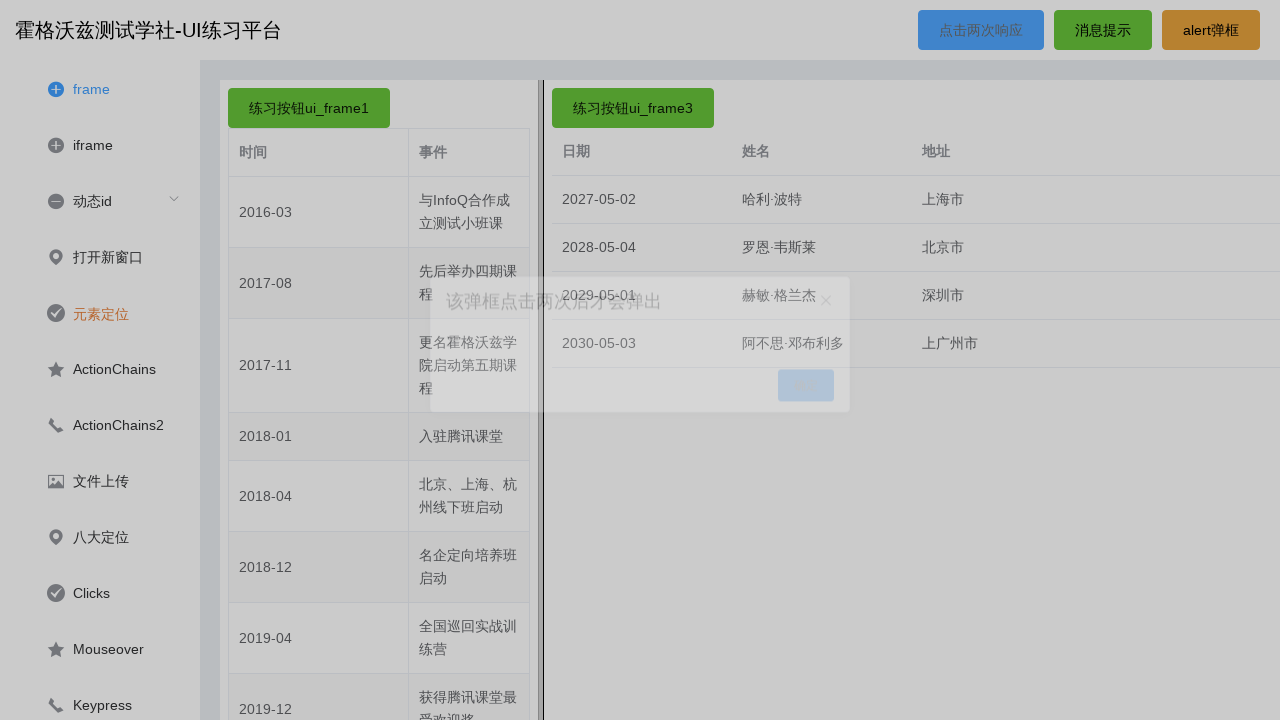

Dialog with expected text became visible
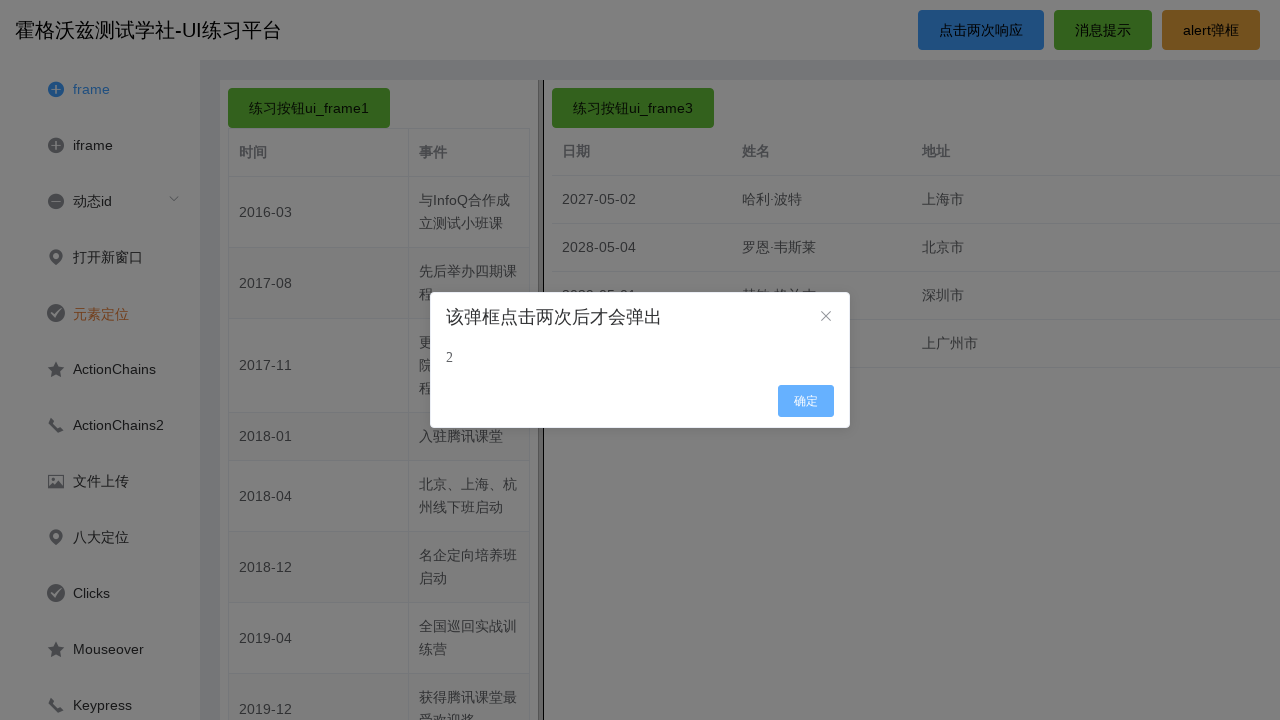

Dialog with expected text '该弹框点击两次后才会弹出' is now visible
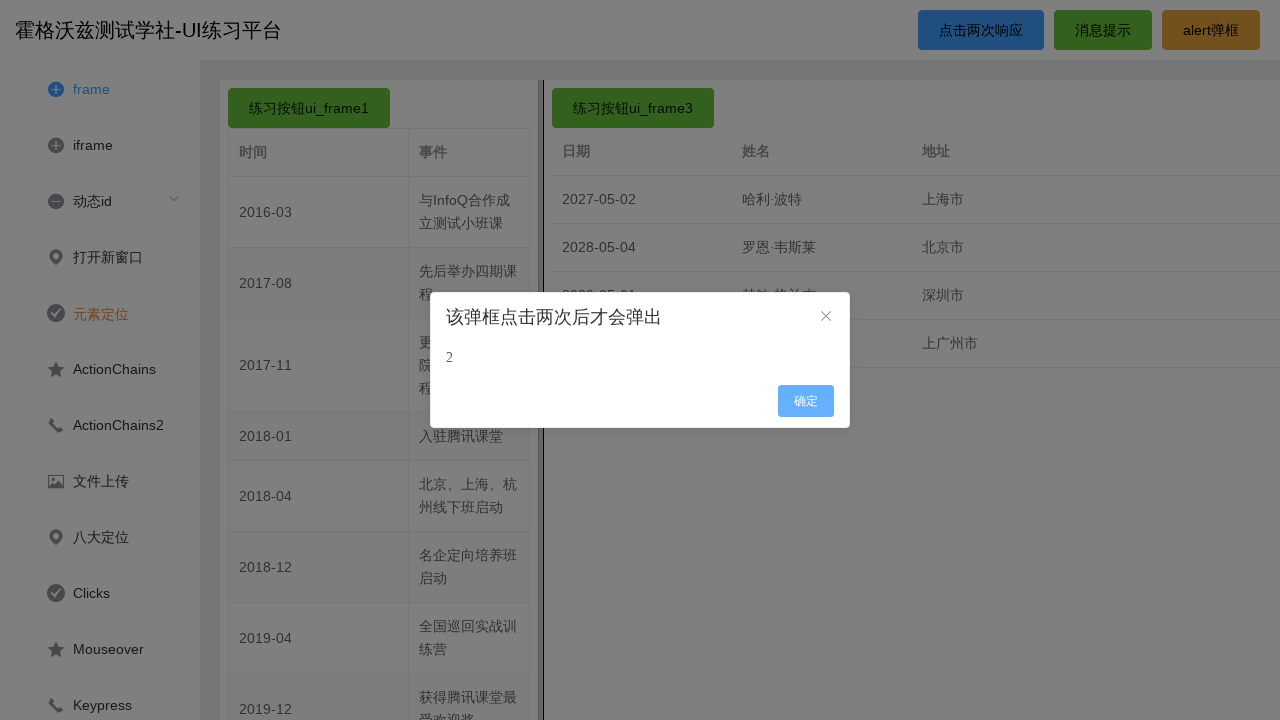

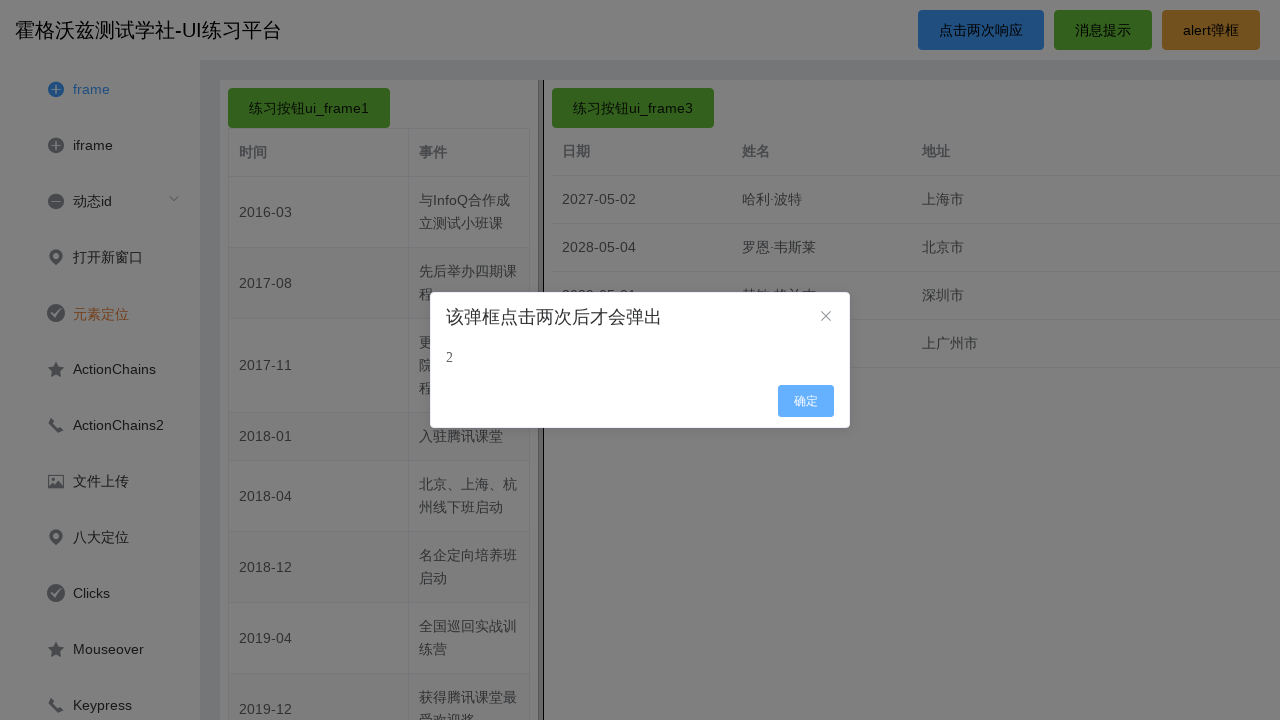